Tests checkbox functionality by toggling two checkboxes and verifying their states change correctly

Starting URL: http://the-internet.herokuapp.com/checkboxes

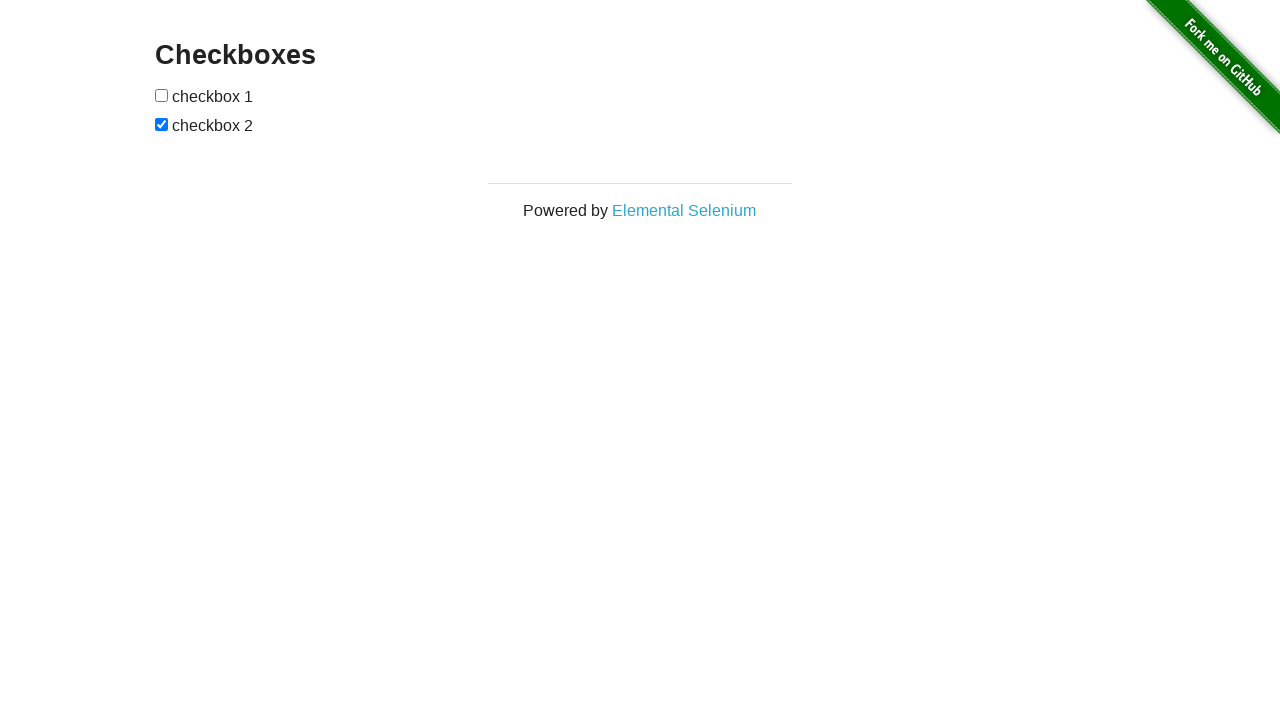

Located first checkbox element
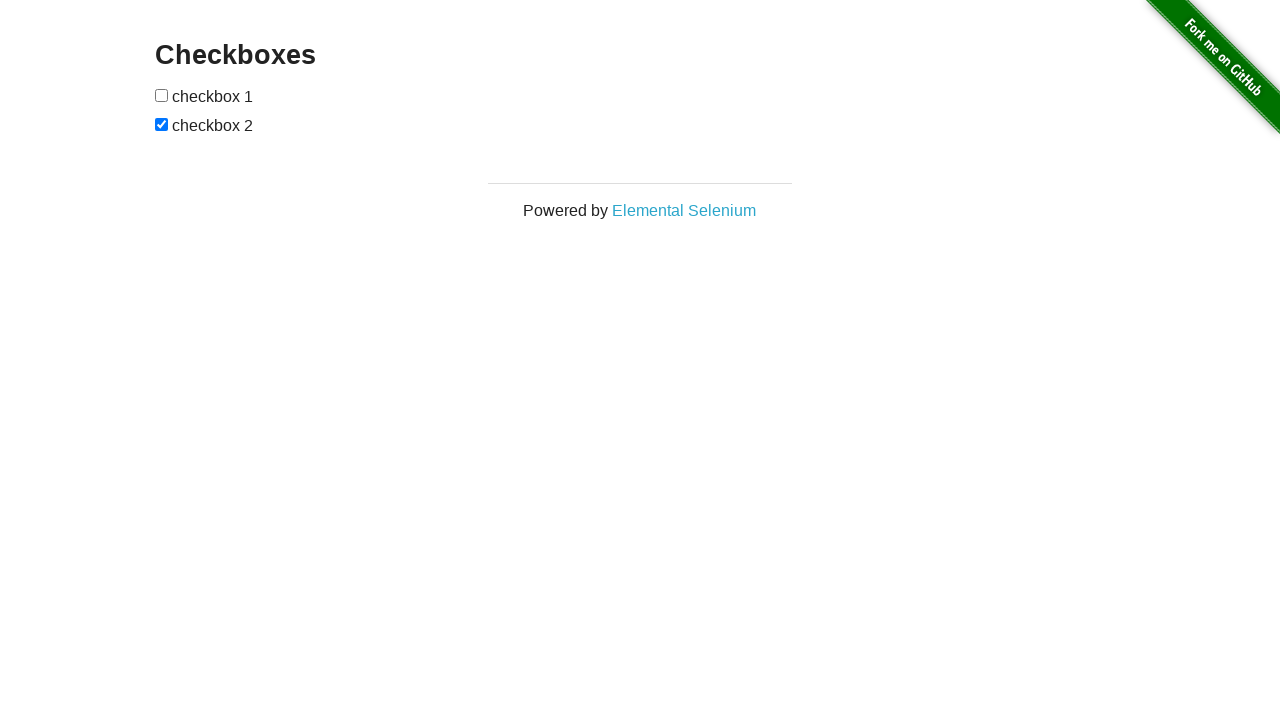

Verified first checkbox is unchecked initially
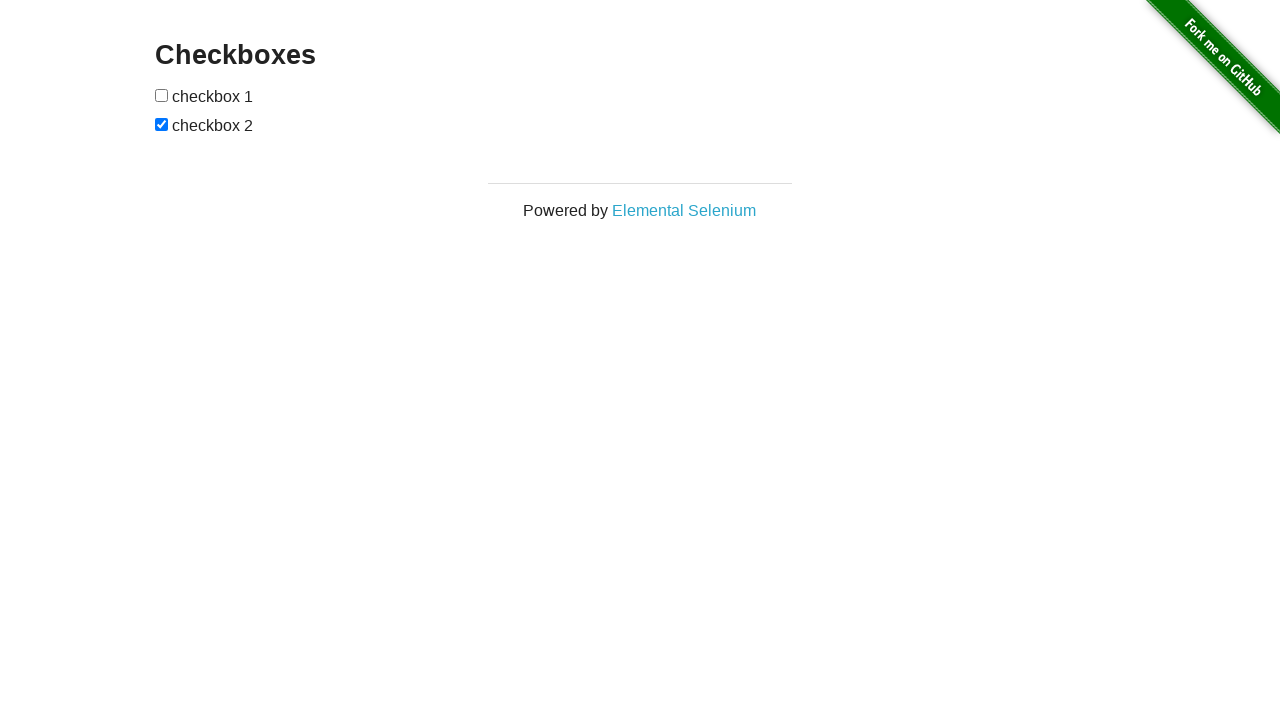

Clicked first checkbox to check it at (162, 95) on xpath=//*[@id='checkboxes']/input[1]
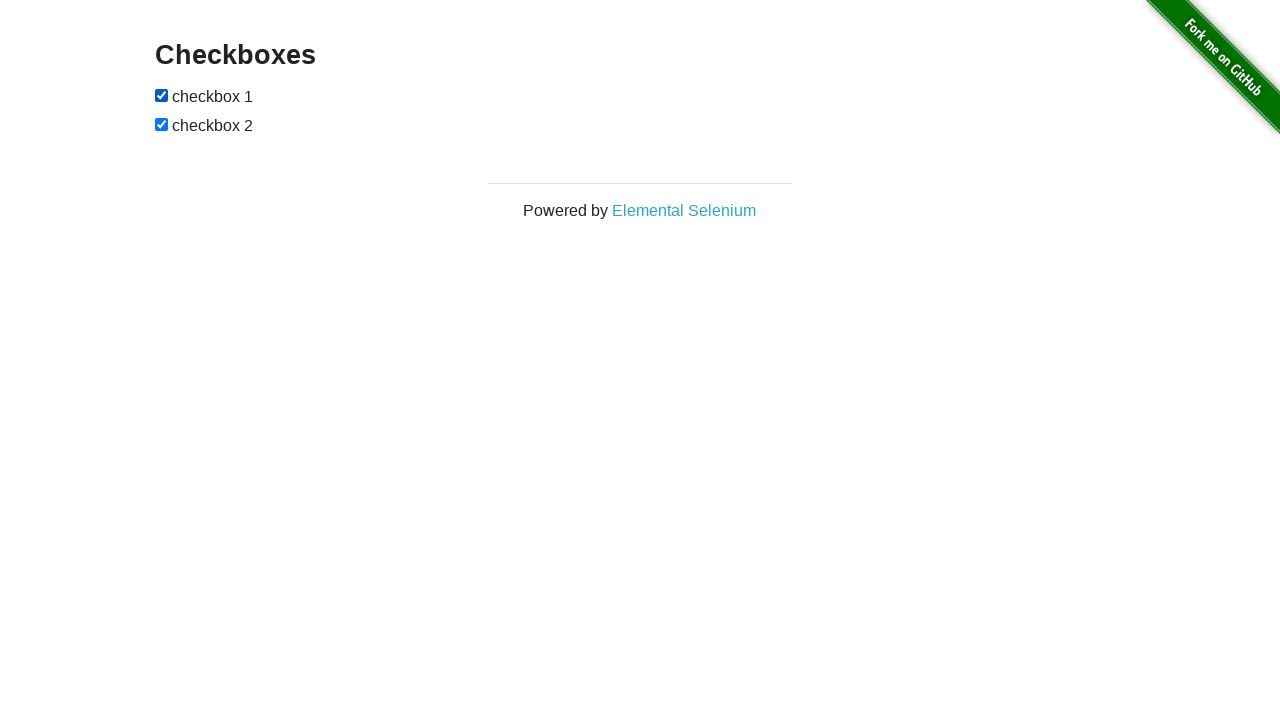

Verified first checkbox is now checked
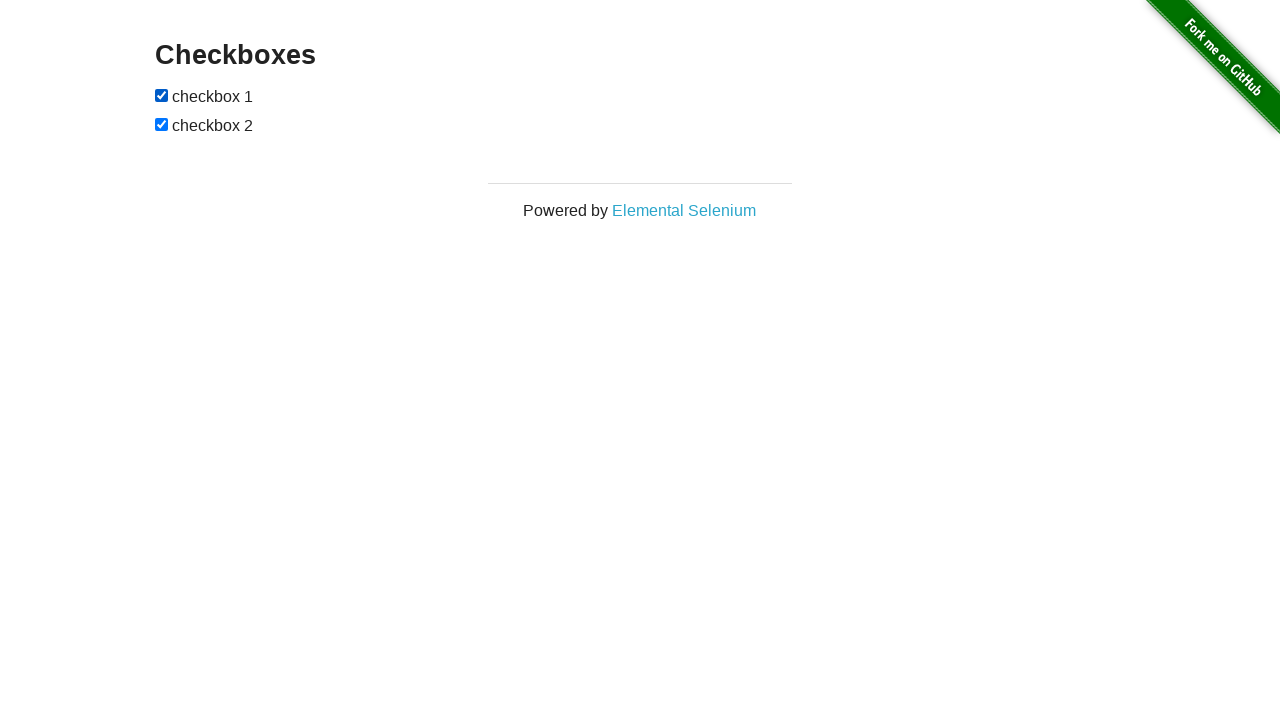

Located second checkbox element
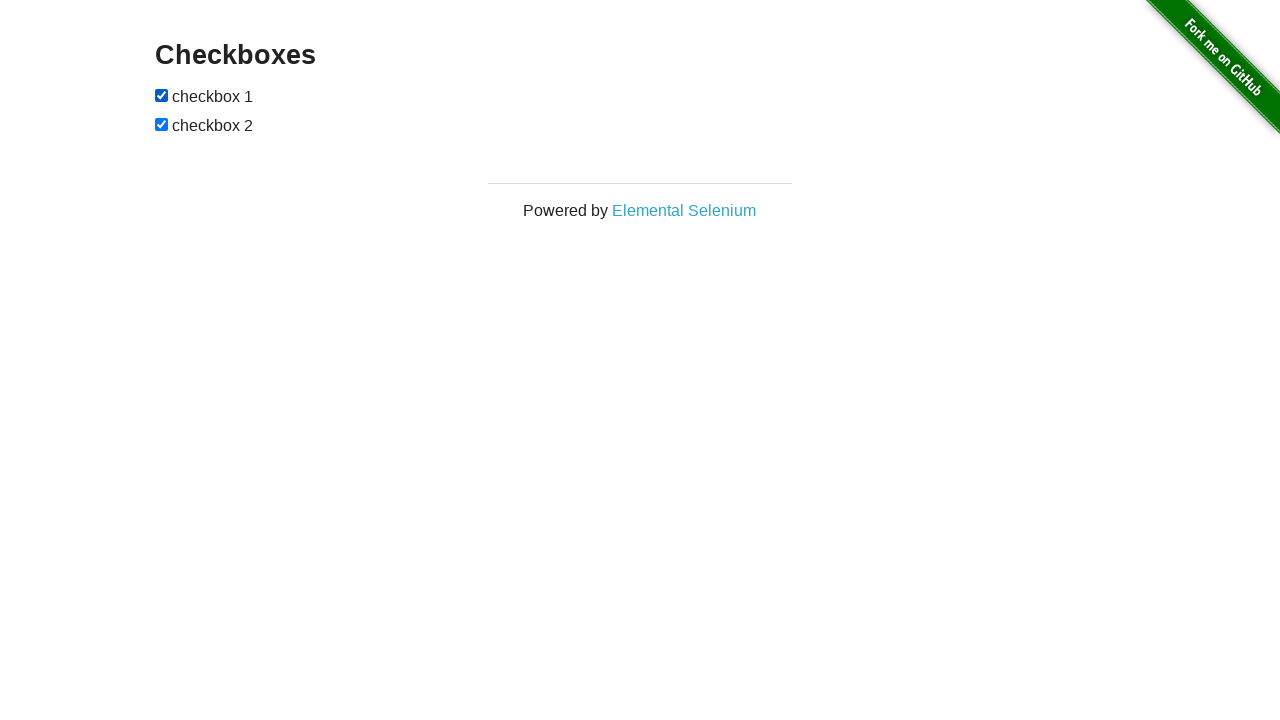

Verified second checkbox is checked initially
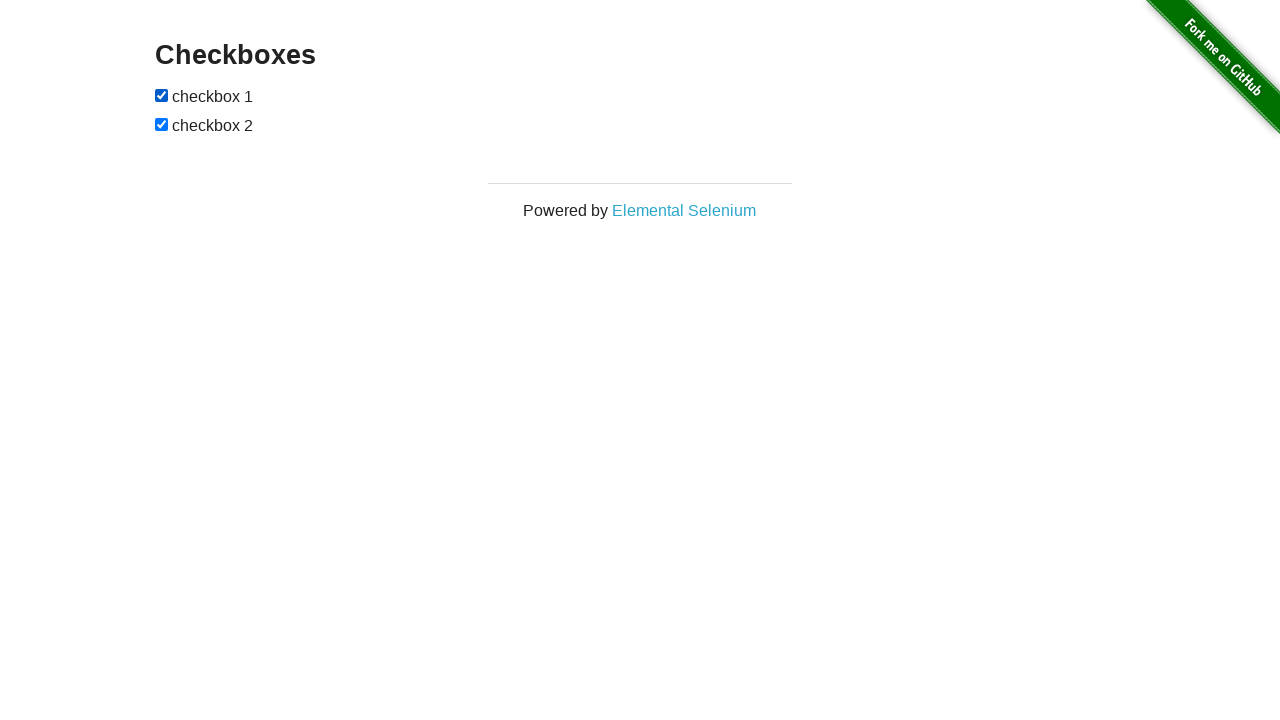

Clicked second checkbox to uncheck it at (162, 124) on xpath=//*[@id='checkboxes']/input[2]
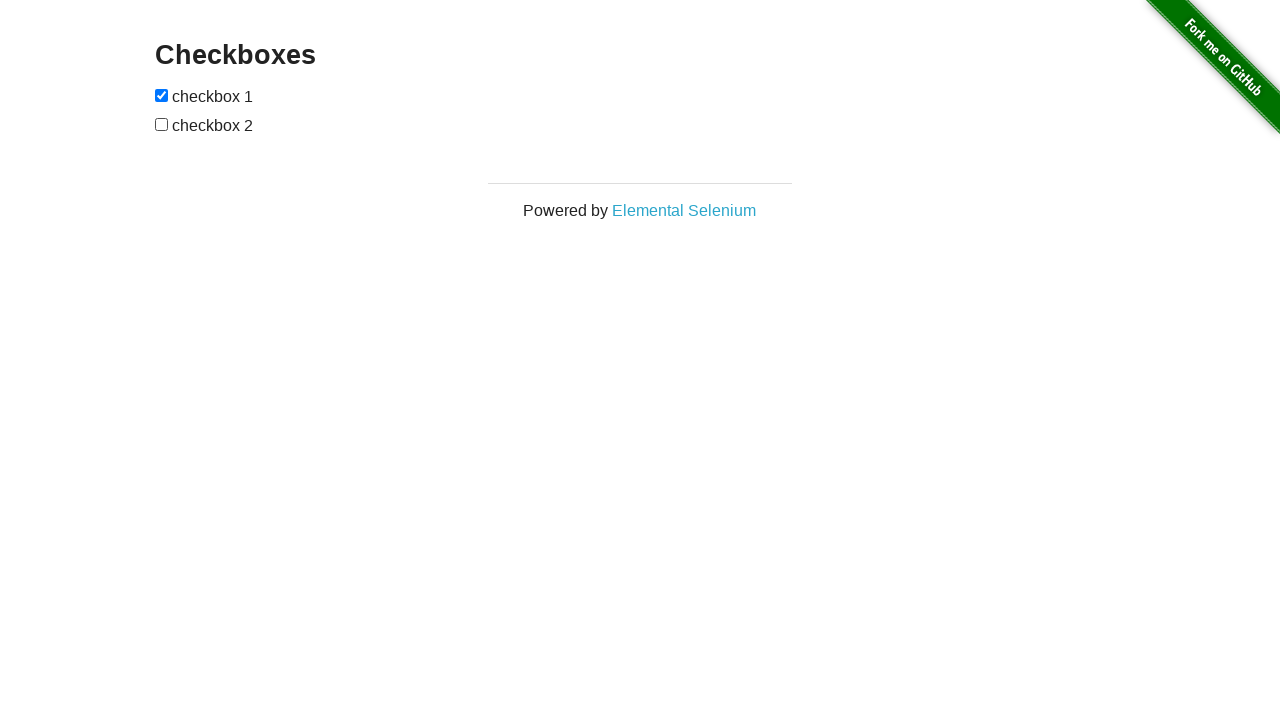

Verified second checkbox is now unchecked
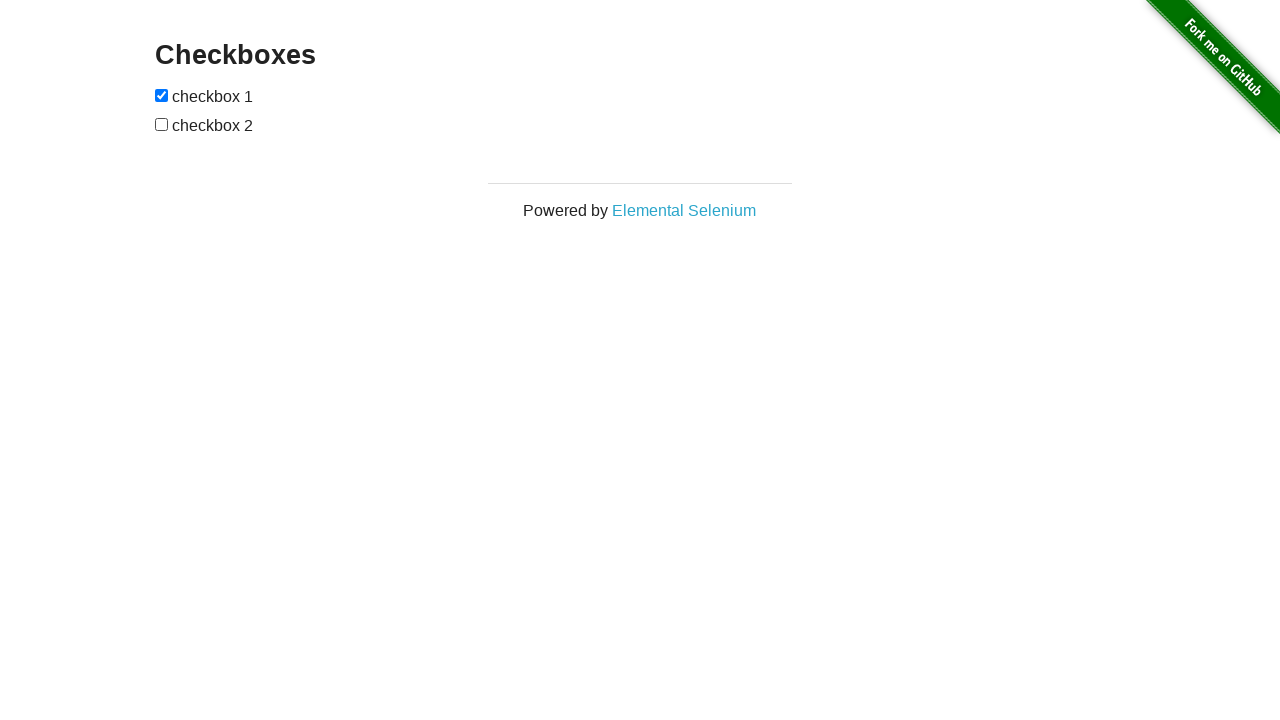

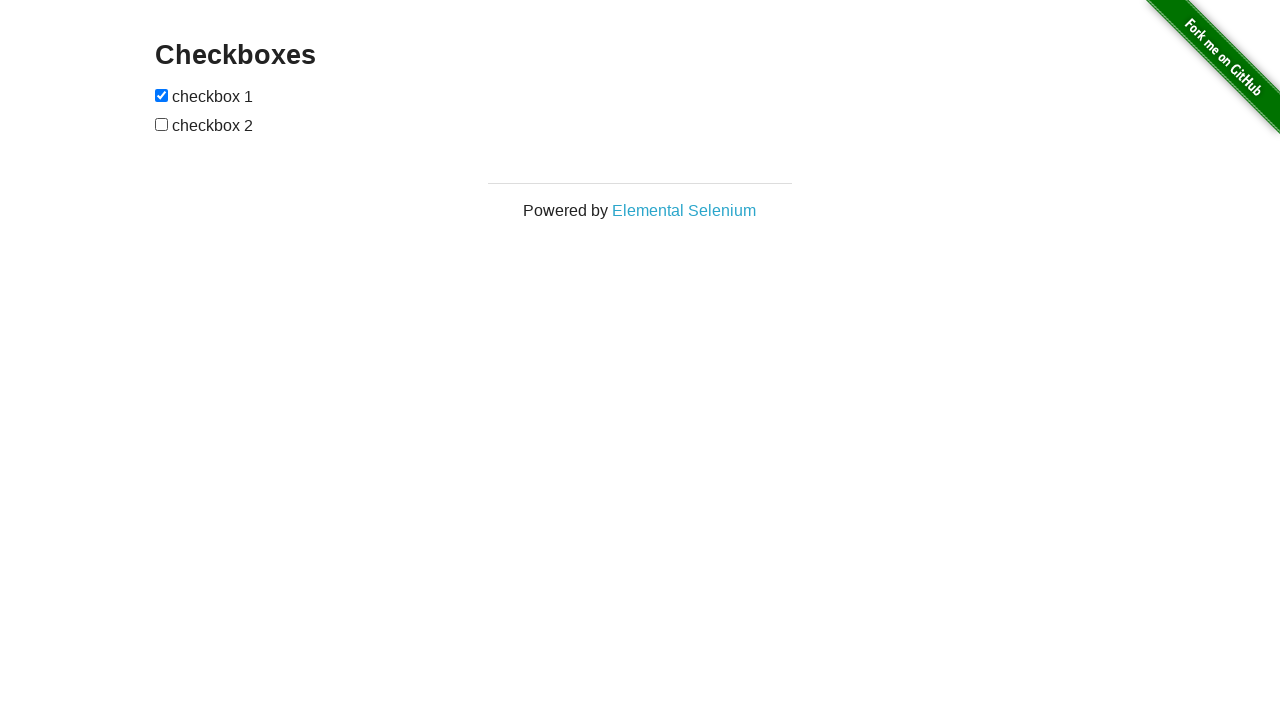